Tests interaction with a button that triggers delayed content, then waits for and verifies the delayed text appears

Starting URL: https://theautomationzone.blogspot.com/

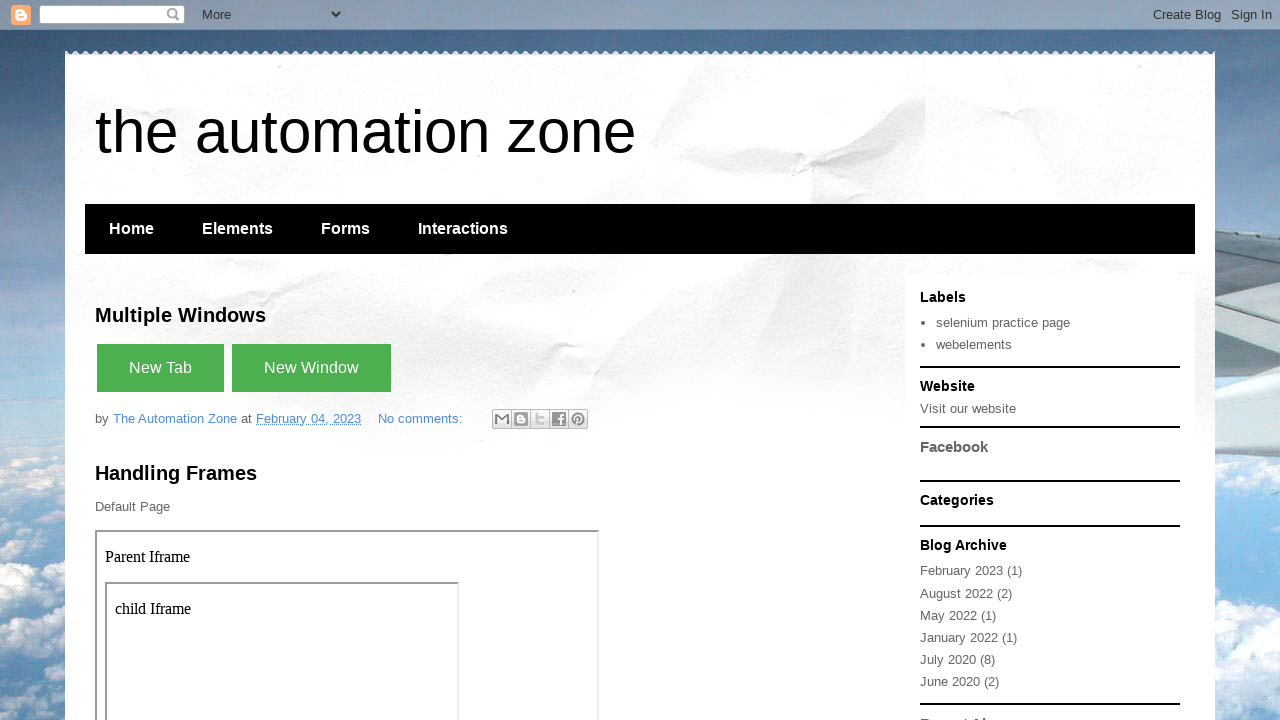

Clicked button that triggers delayed content at (243, 360) on xpath=//button[contains(text(),'with small delay')]
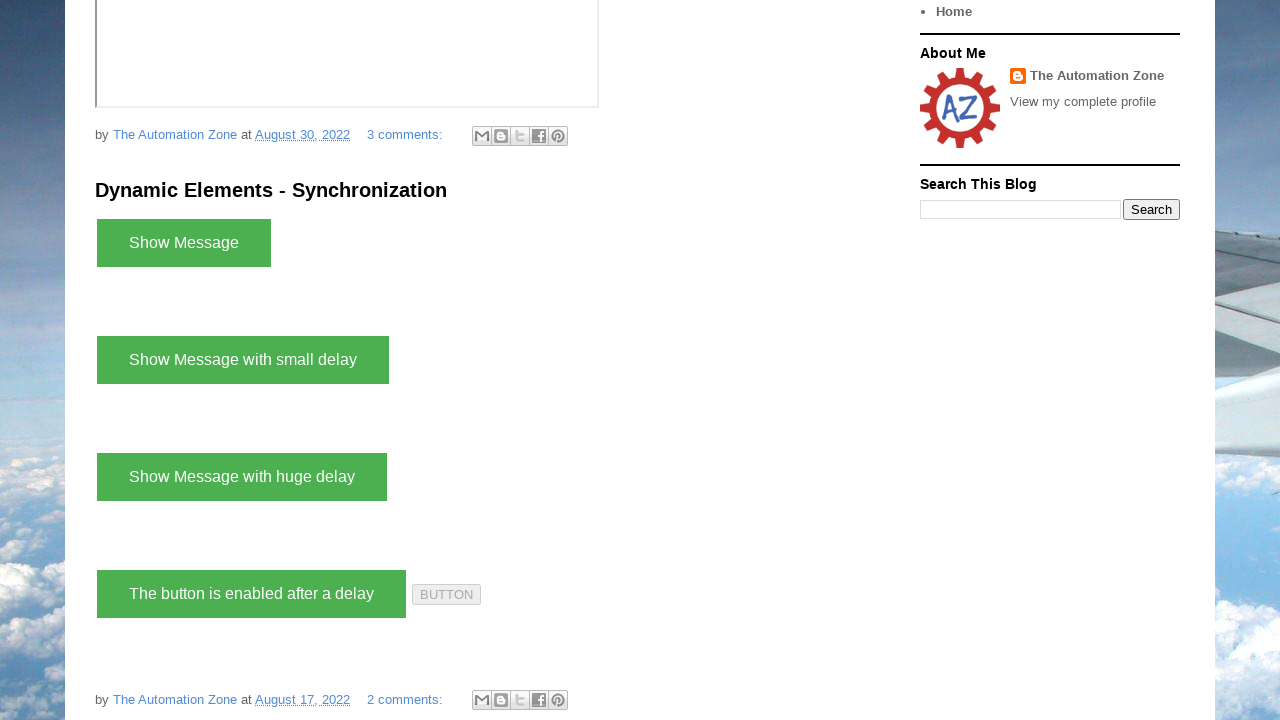

Waited for delayed text element to appear and become visible
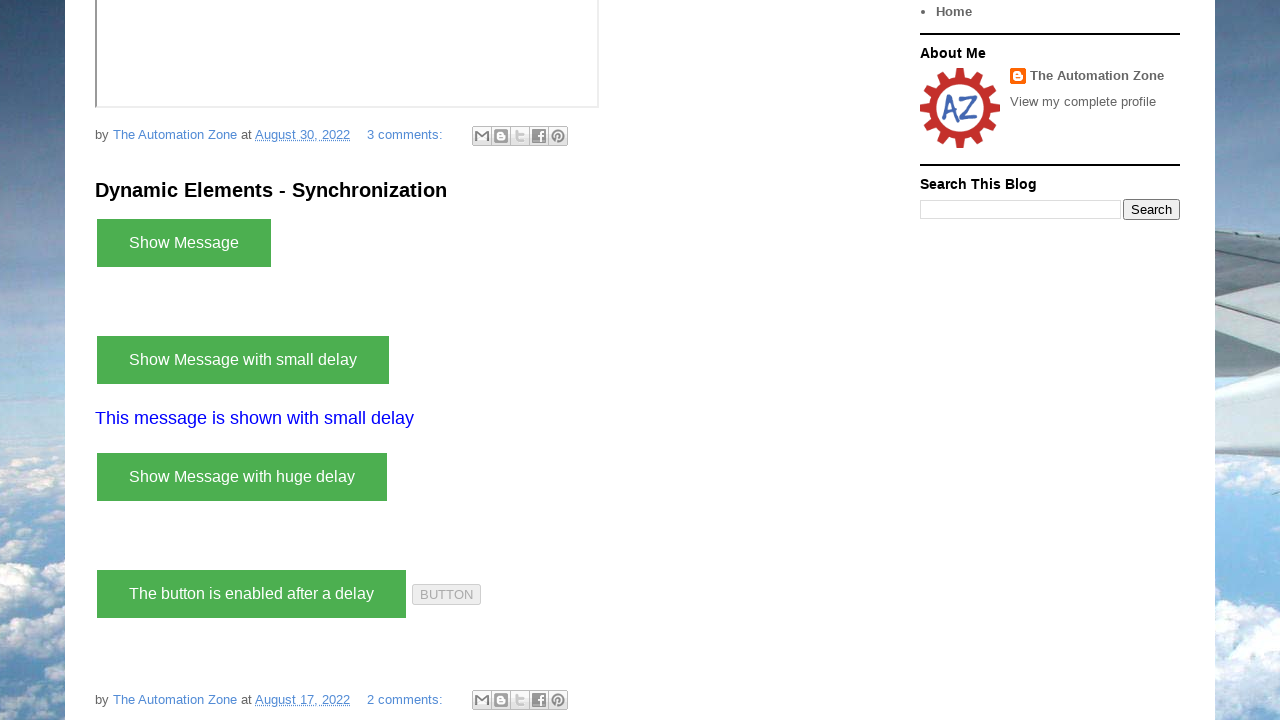

Retrieved text content from delayed element: 'This message is shown with small delay'
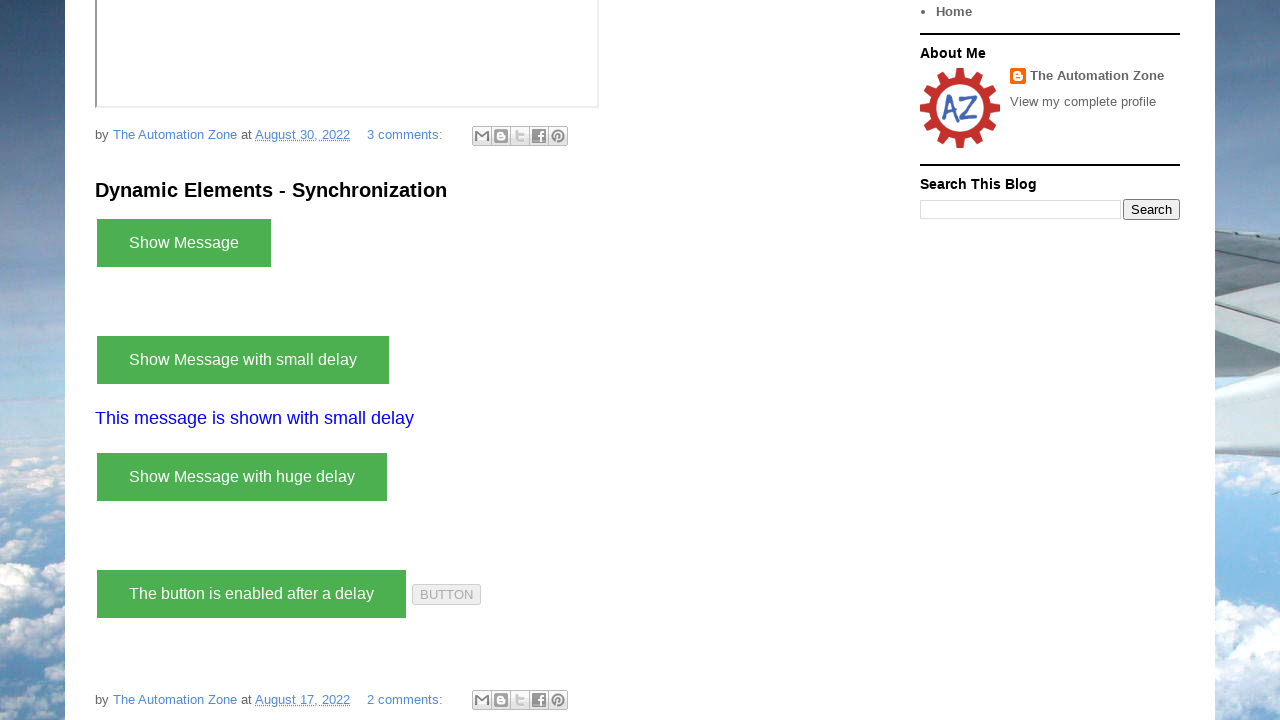

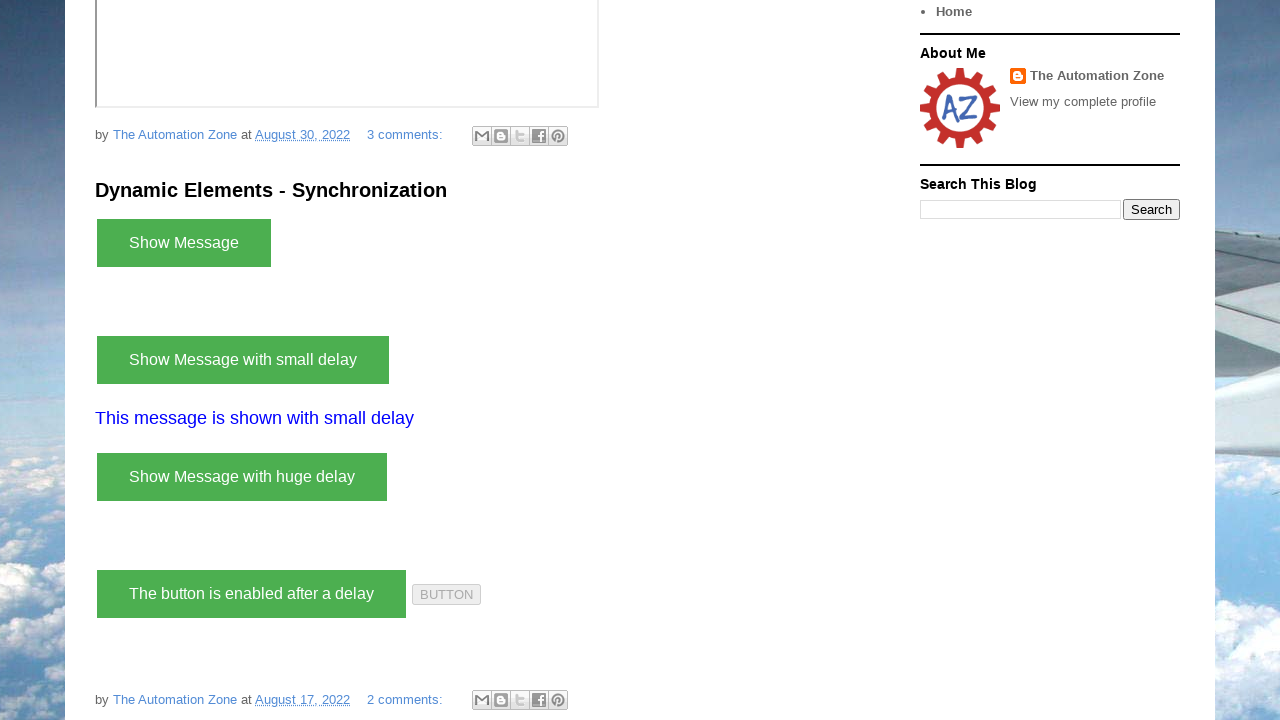